Tests dynamic content loading by clicking a start button and waiting for a welcome message to appear

Starting URL: http://syntaxprojects.com/dynamic-elements-loading.php

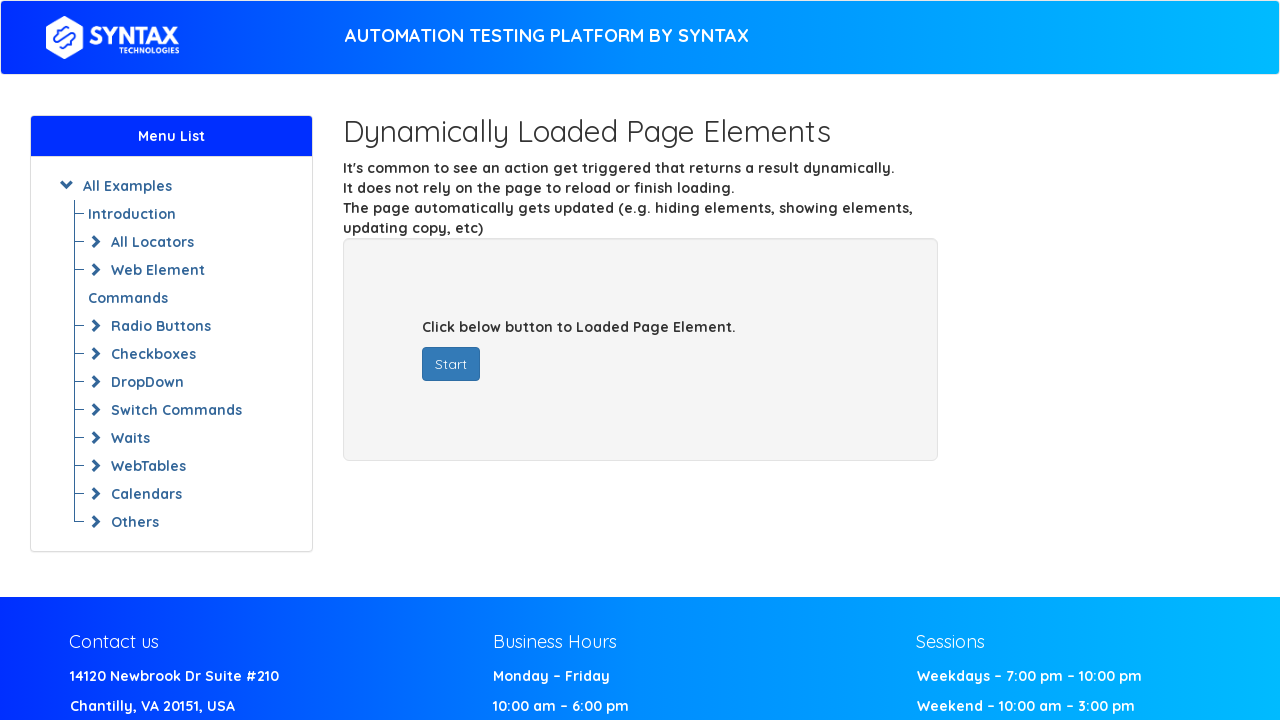

Navigated to dynamic elements loading page
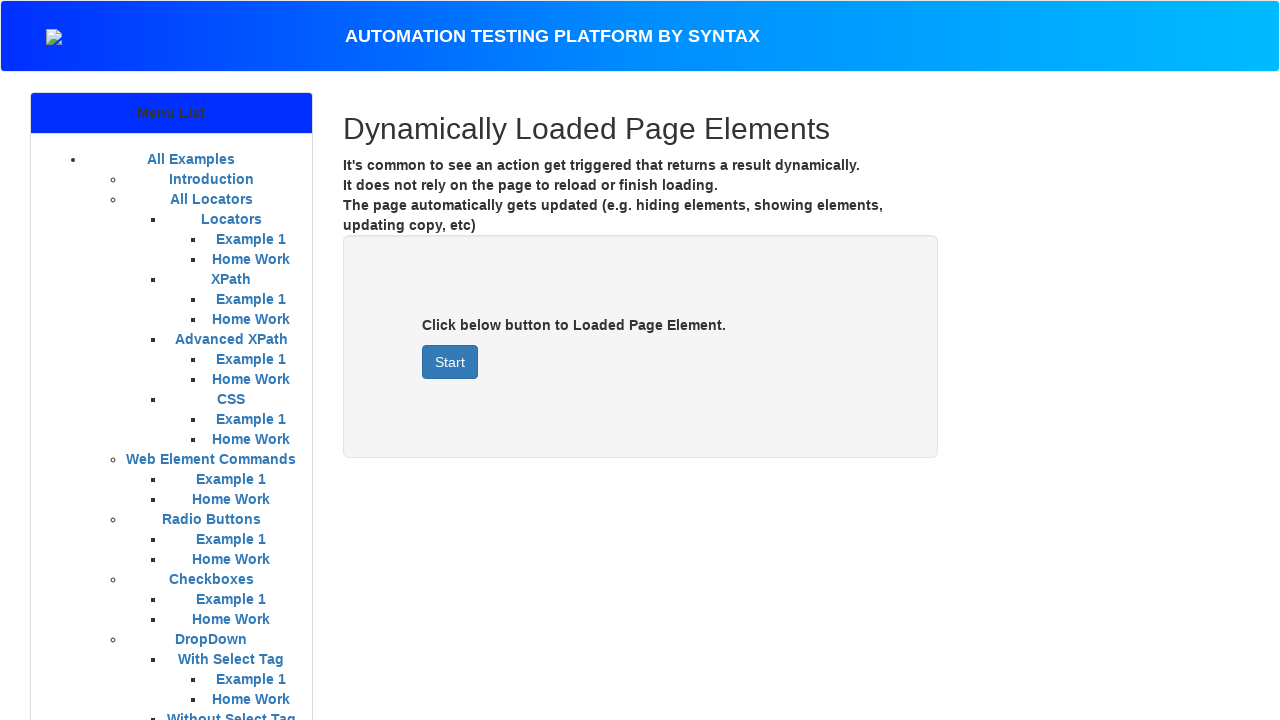

Clicked start button to trigger dynamic content loading at (450, 362) on #startButton
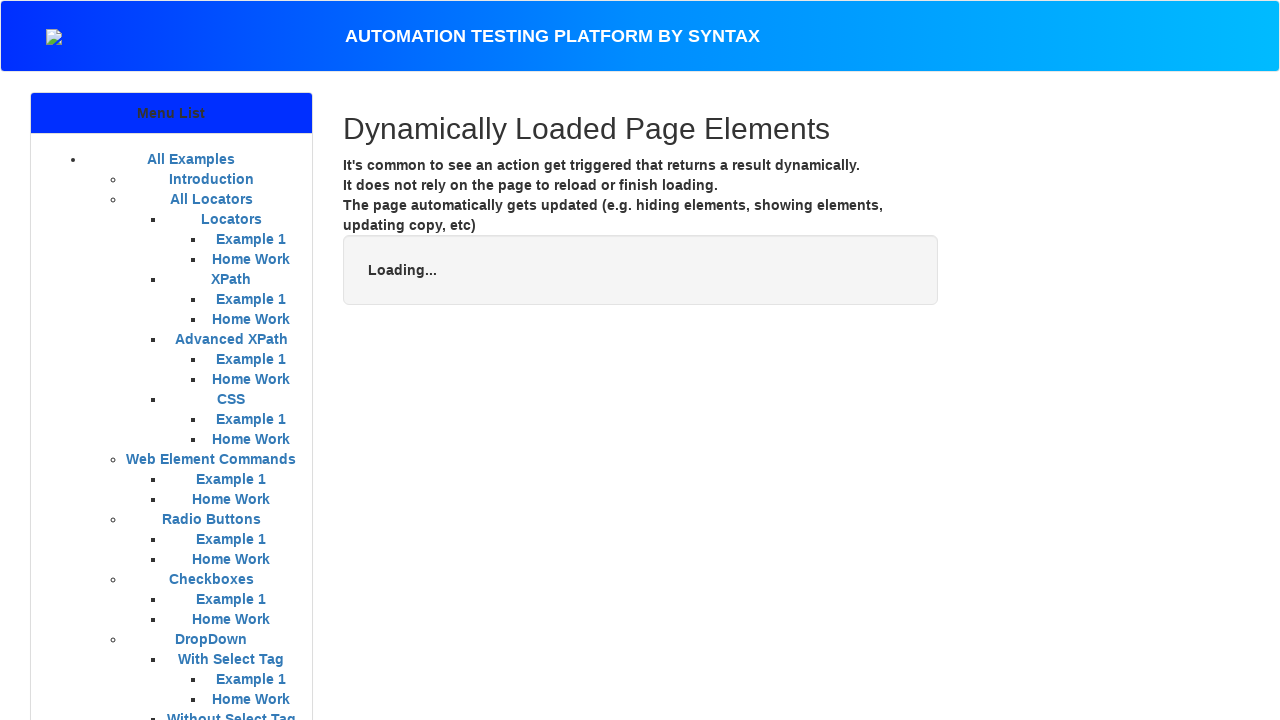

Welcome message appeared and became visible
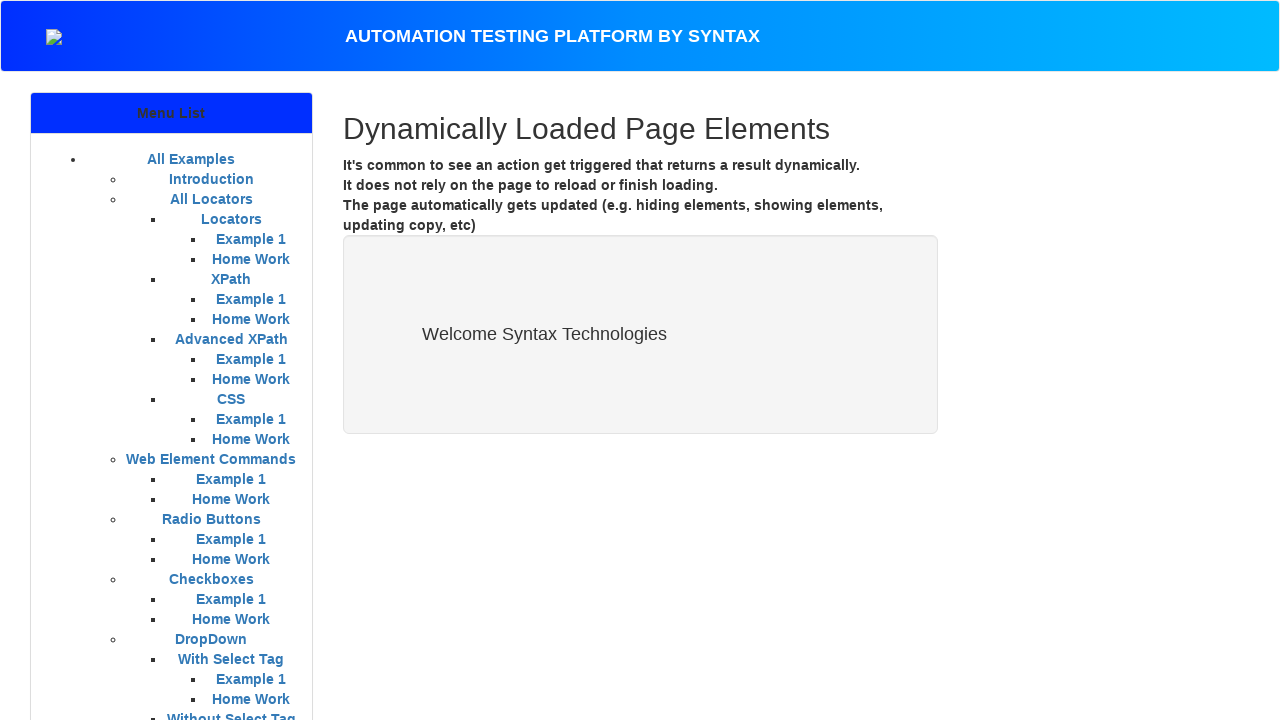

Located welcome message element
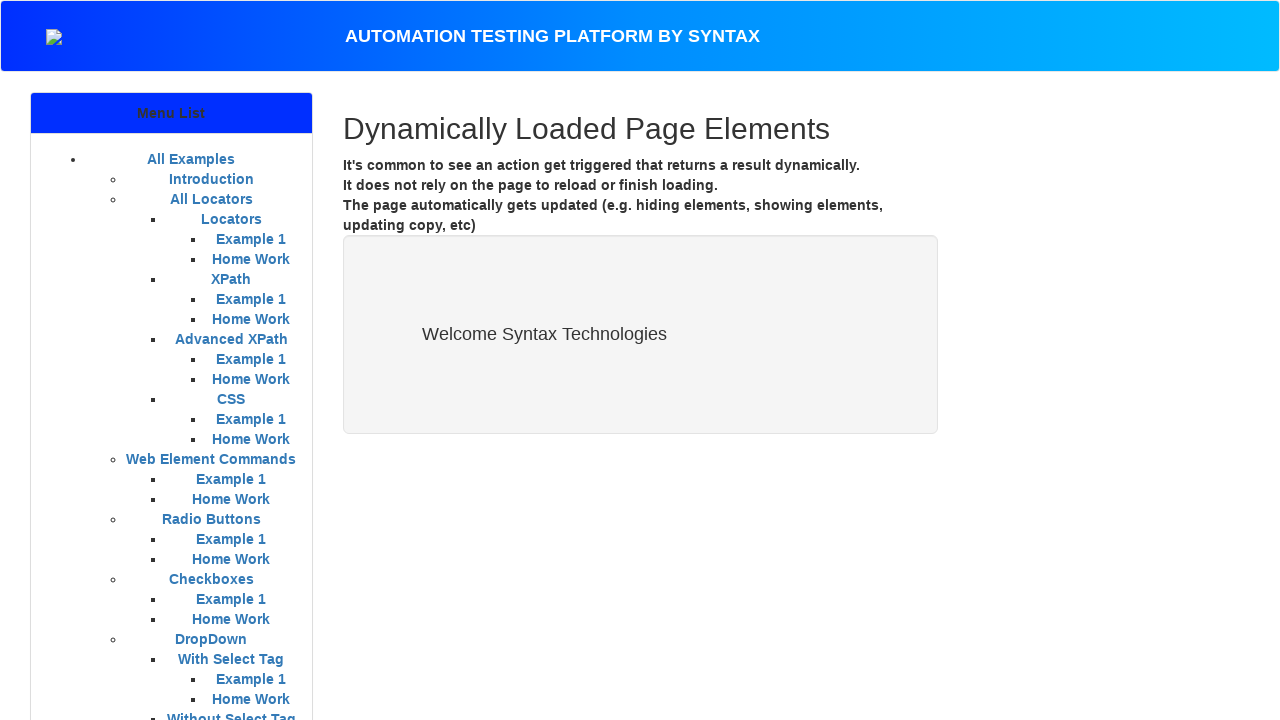

Verified welcome message text: Welcome Syntax Technologies
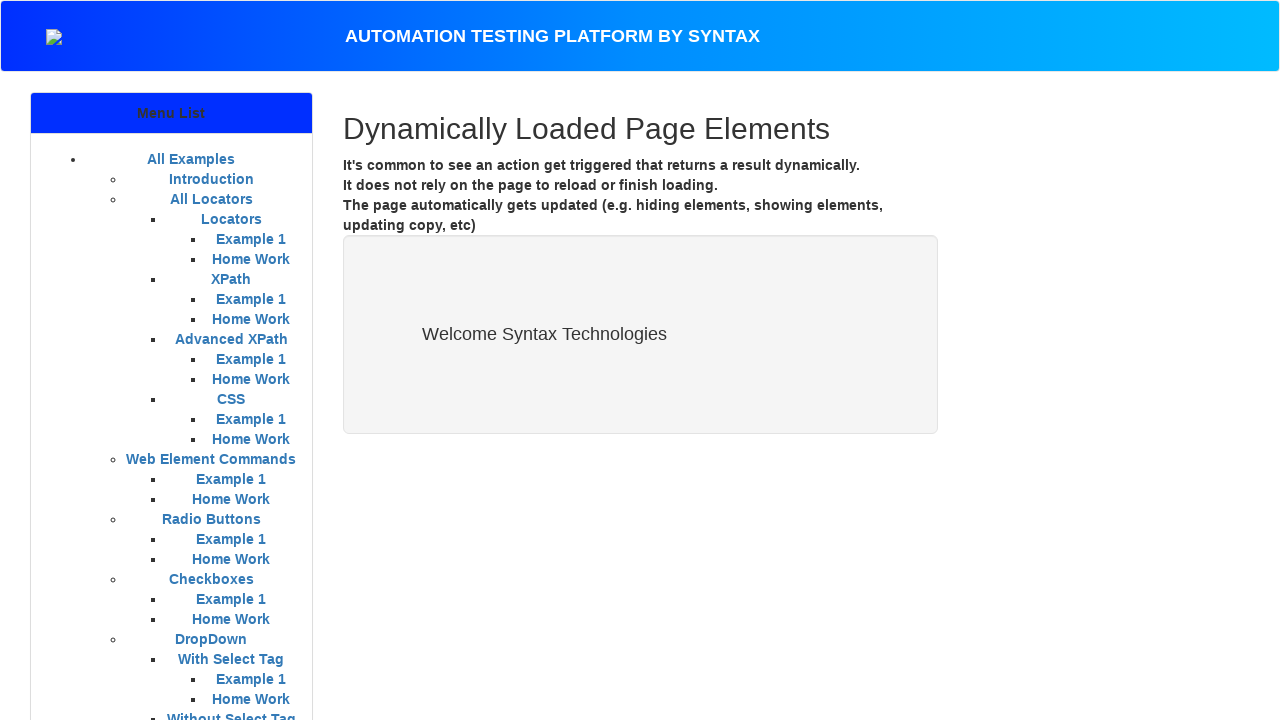

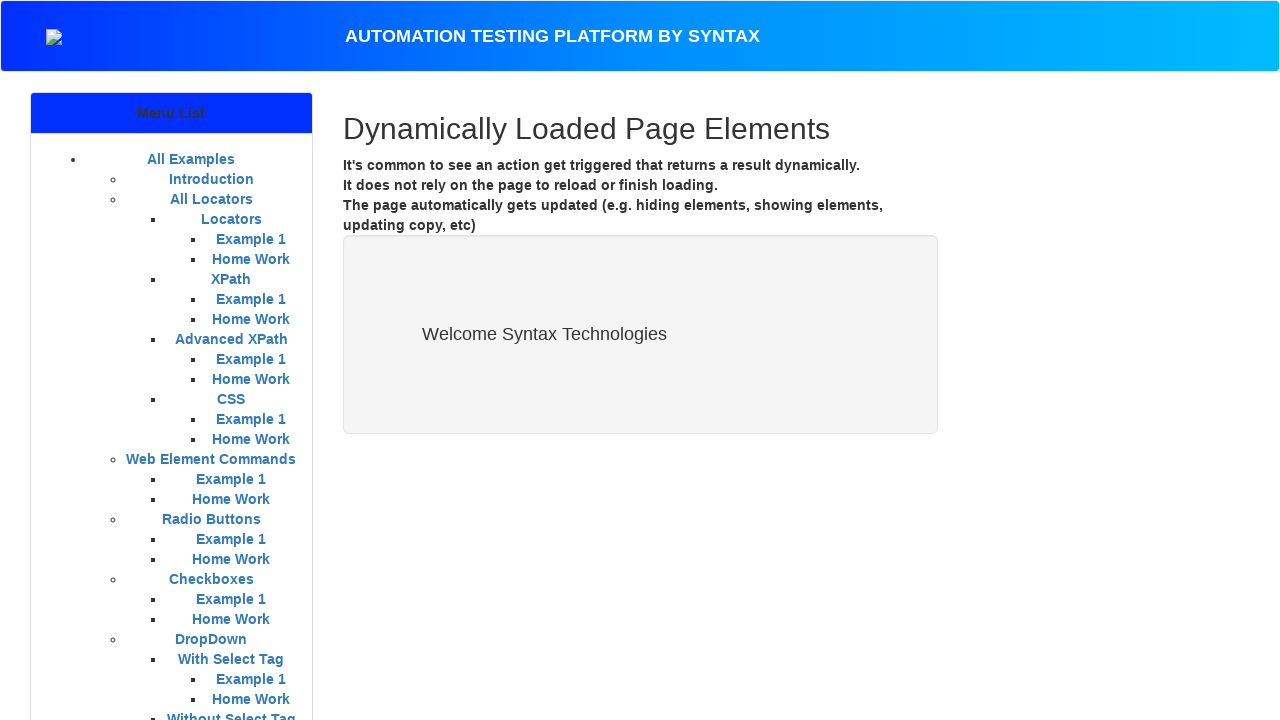